Tests dropdown selection by selecting 'Apple' from a fruits dropdown and verifying the selection

Starting URL: https://letcode.in/dropdowns

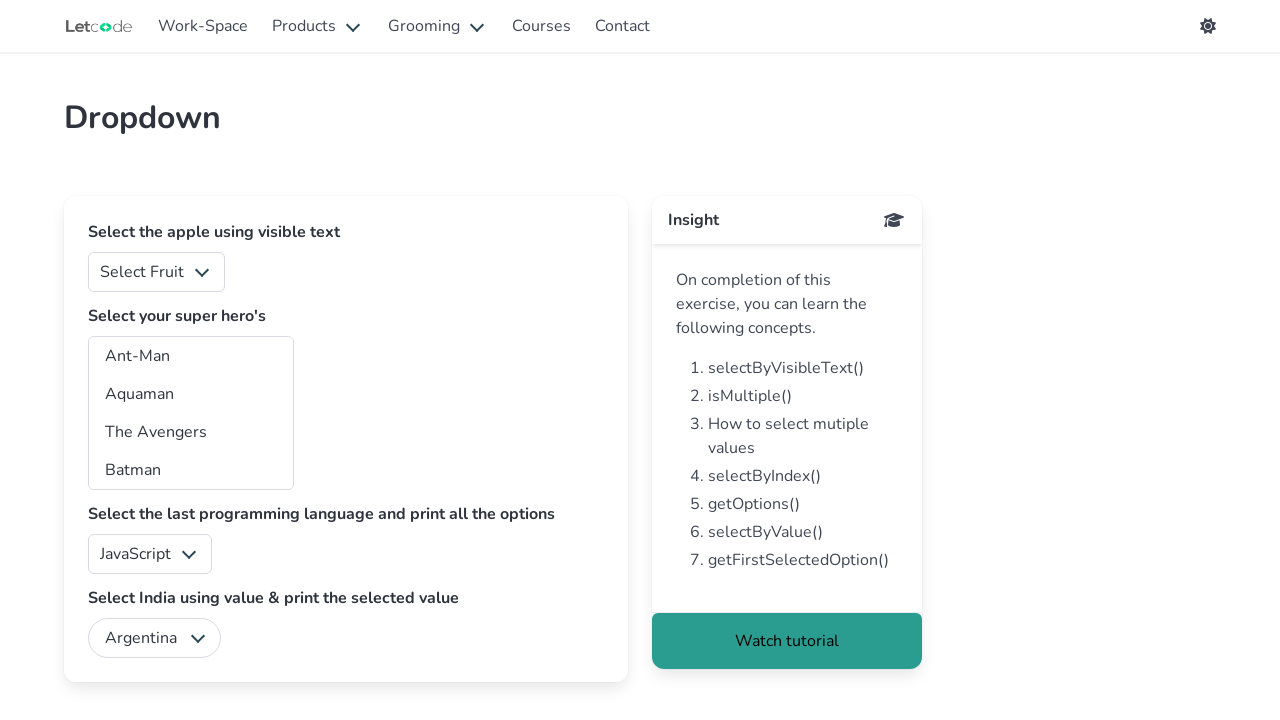

Navigated to fruits dropdown page
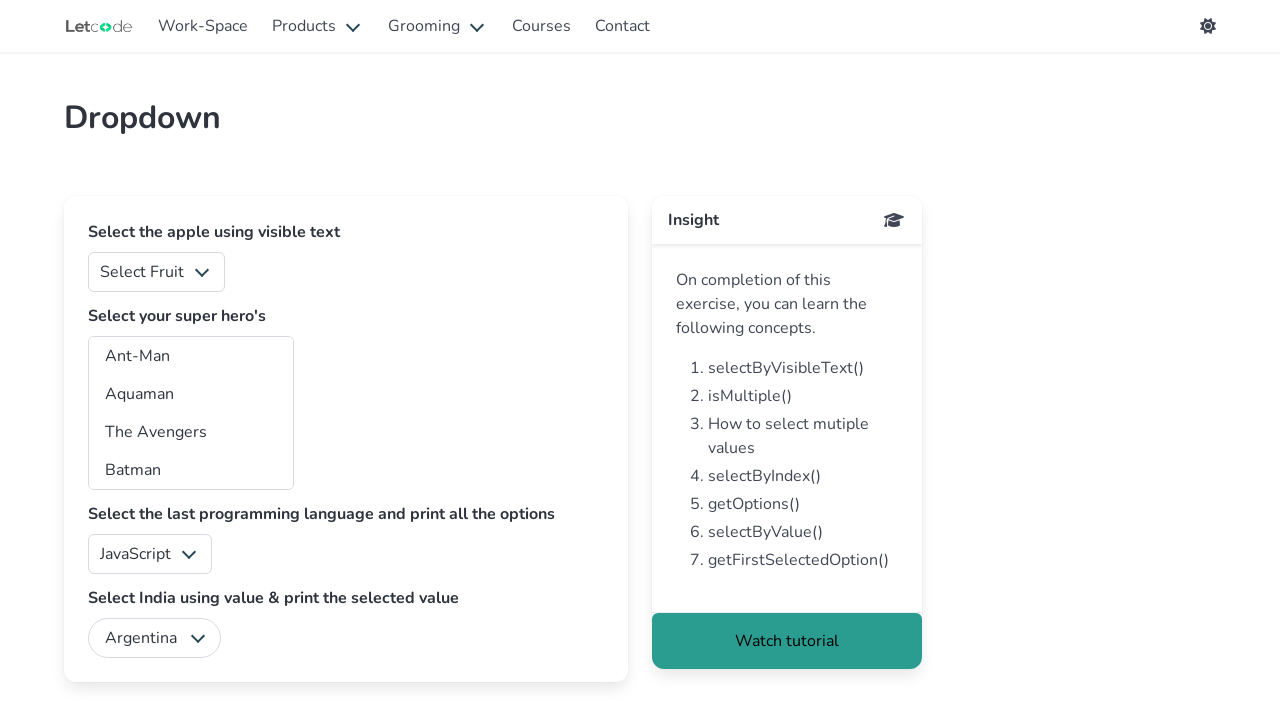

Selected 'Apple' from fruits dropdown on #fruits
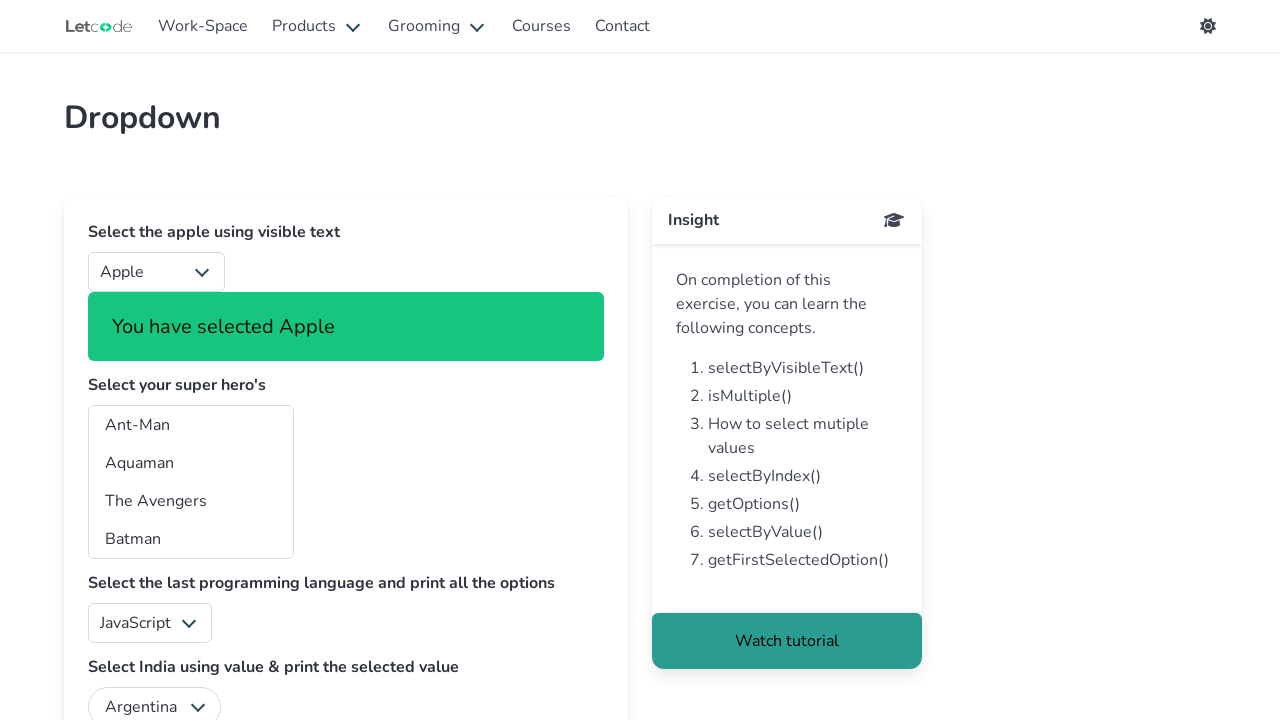

Verified that 'Apple' is selected in the dropdown
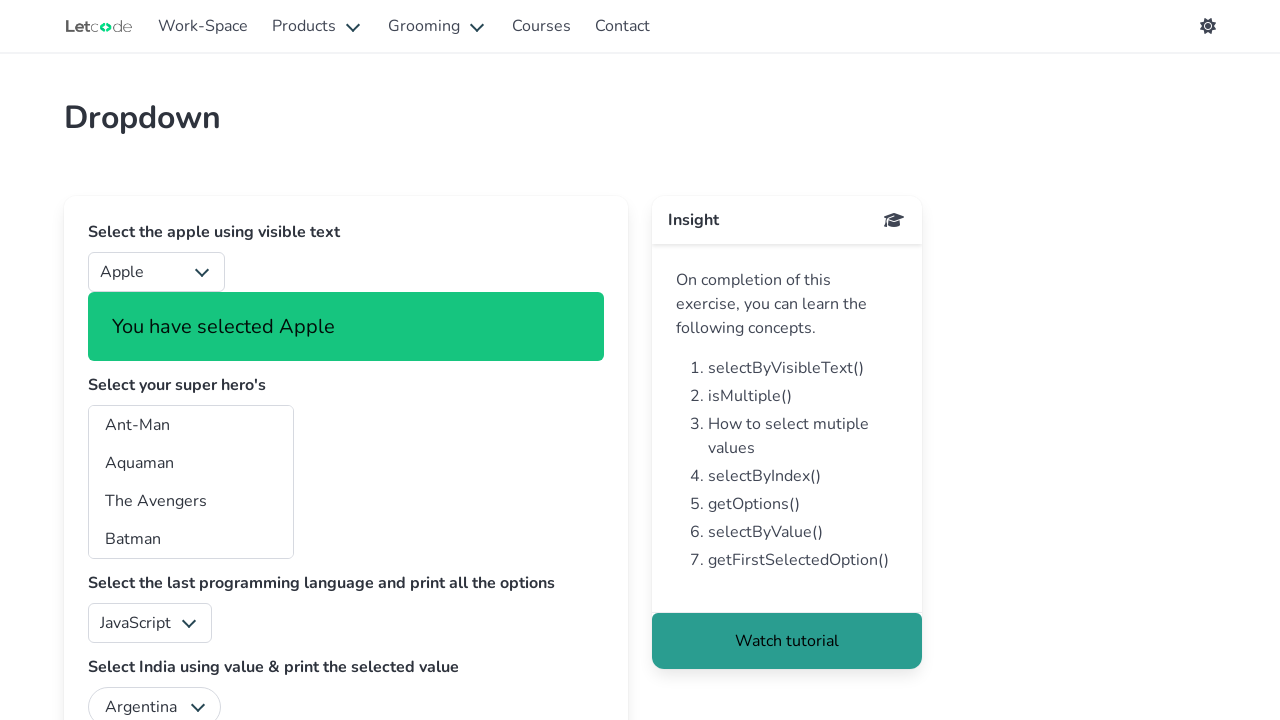

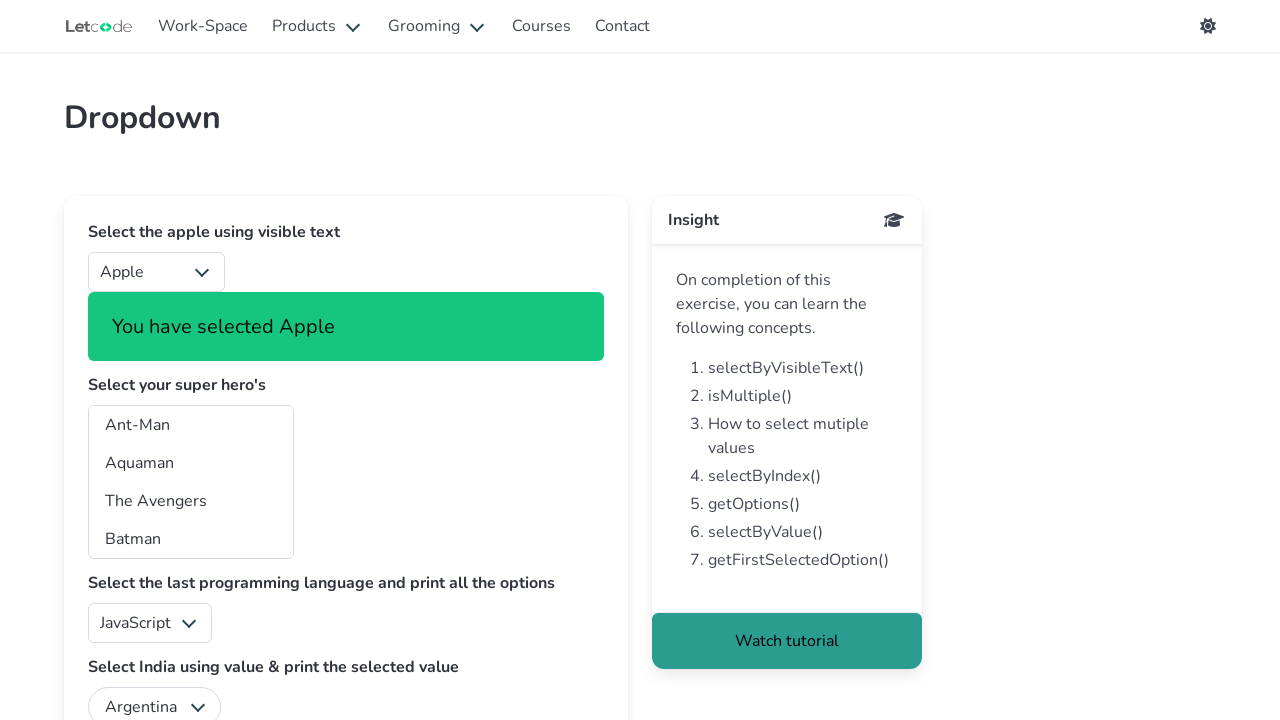